Tests checkbox and radio button functionality by checking element states (enabled/selected), clicking checkboxes, and verifying radio button selection status on a demo page.

Starting URL: https://selenium08.blogspot.com/2019/07/check-box-and-radio-buttons.html

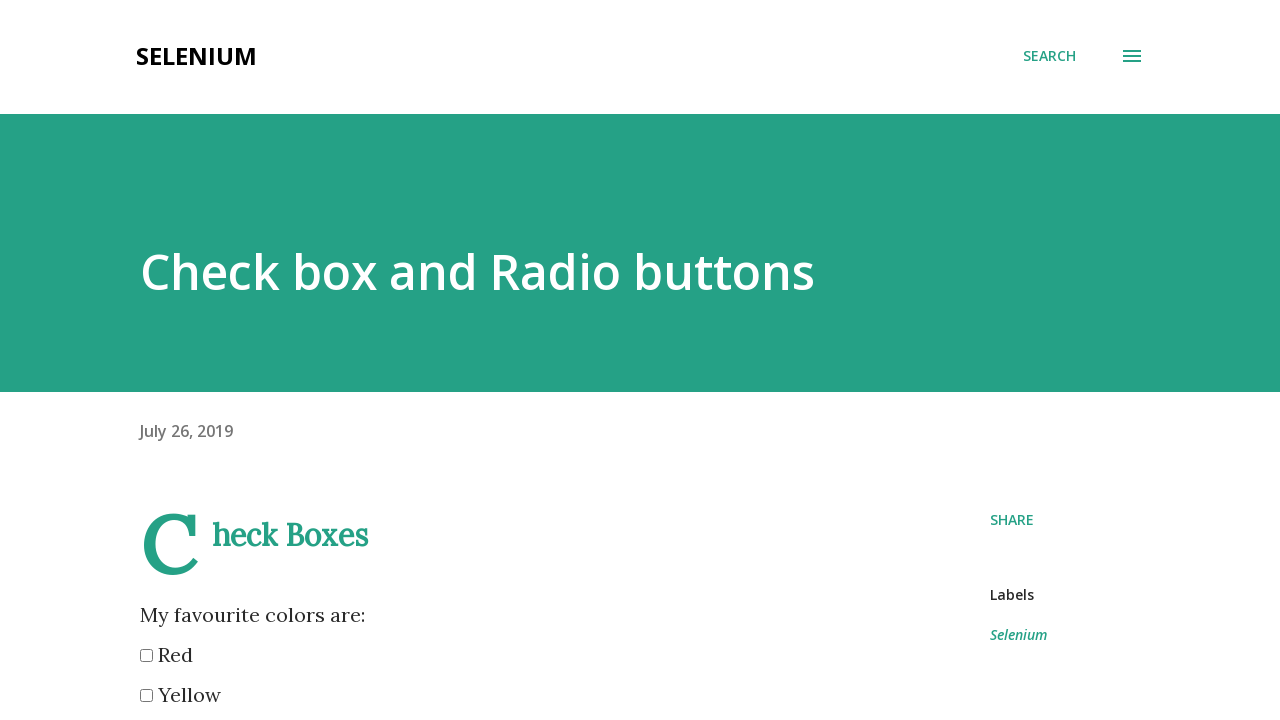

First checkbox element located and waited for visibility
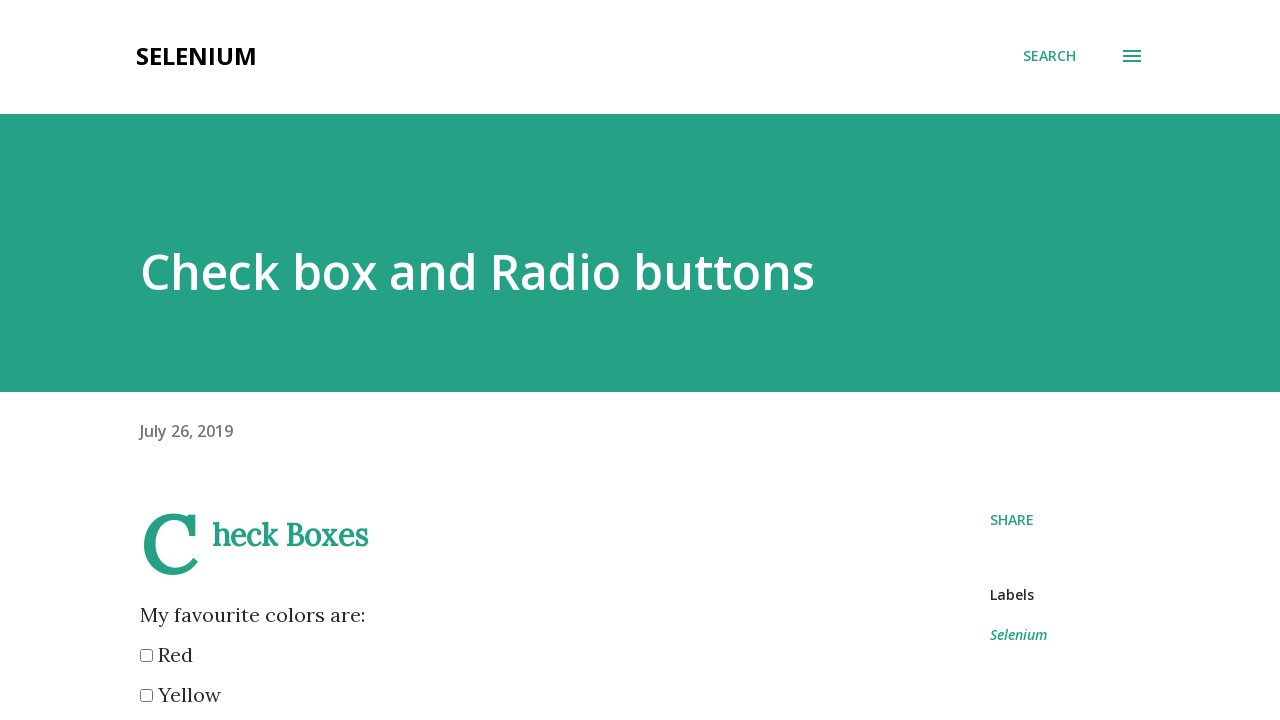

Clicked on the 5th checkbox at (146, 360) on xpath=//*[@id='post-body-7702345506409447484']/div/input[5]
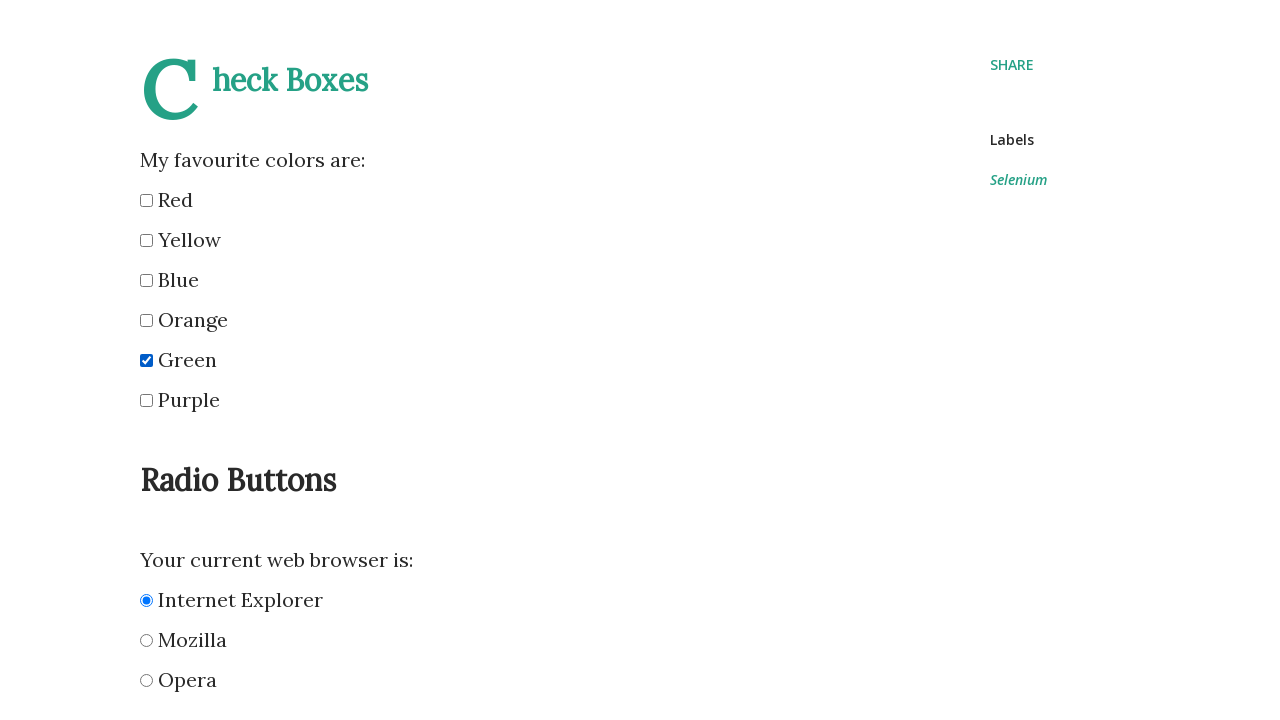

Clicked on the 6th checkbox at (146, 400) on xpath=//*[@id='post-body-7702345506409447484']/div/input[6]
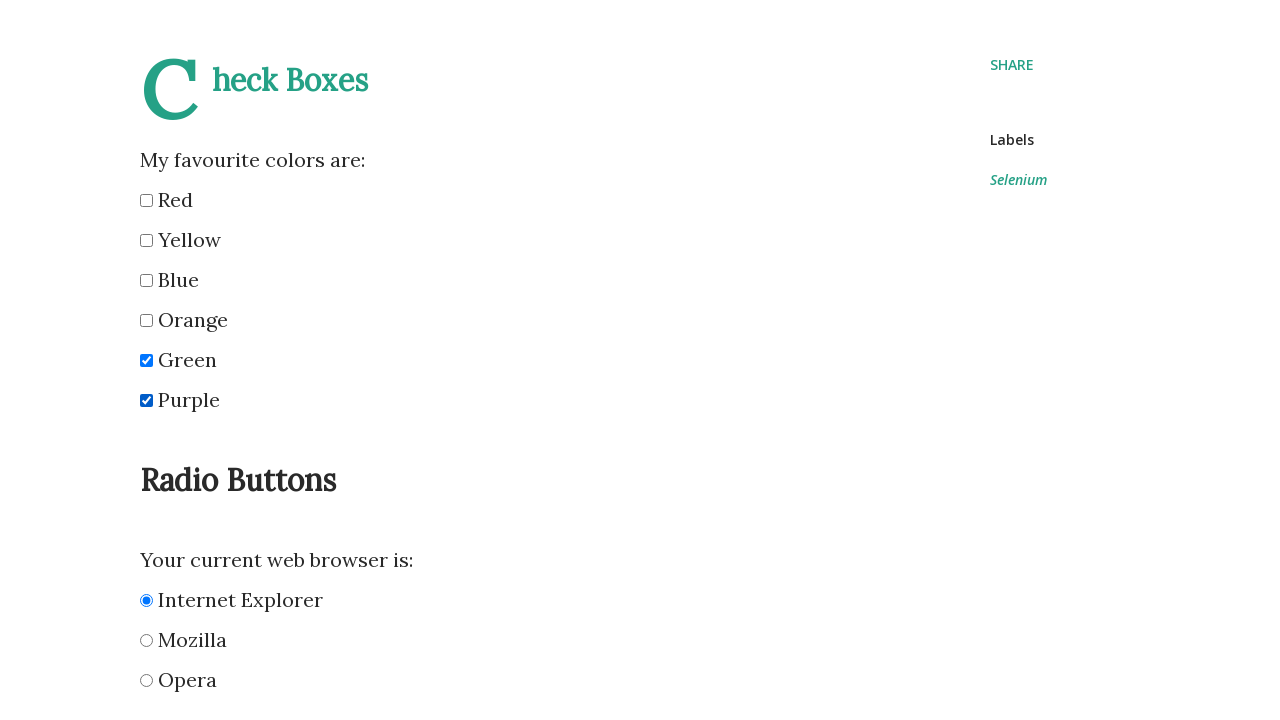

First radio button element located and waited for visibility
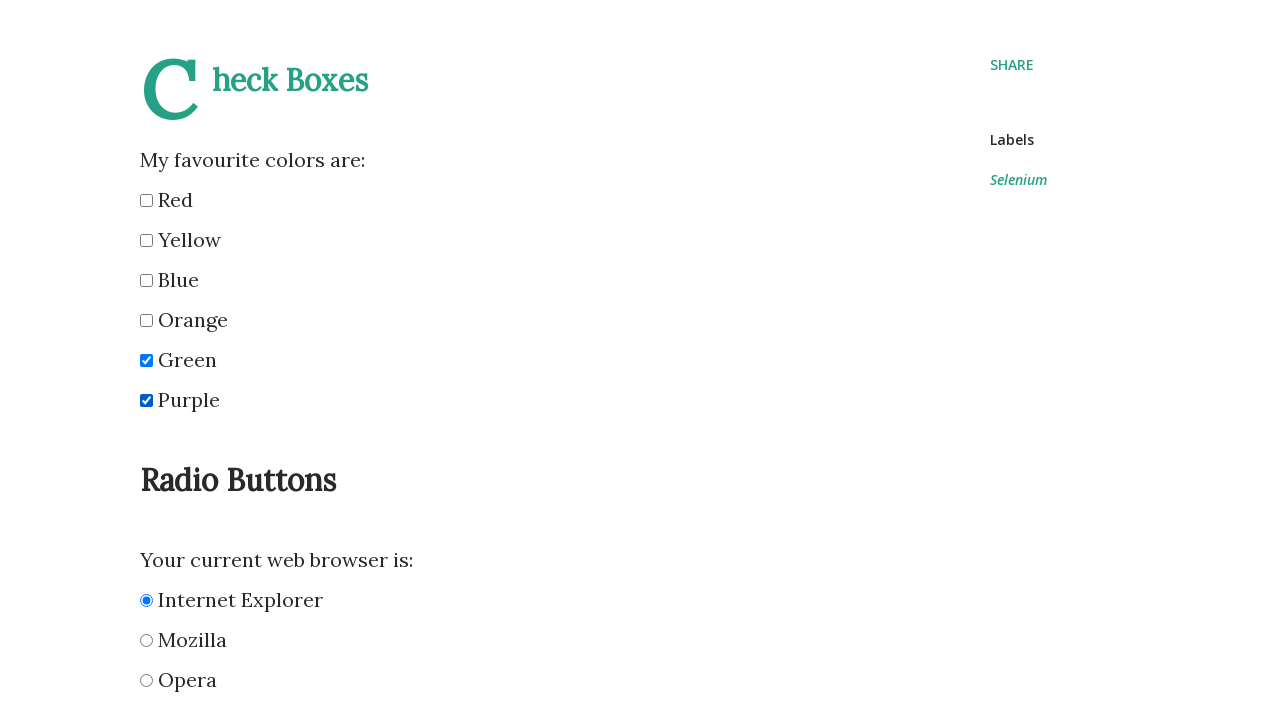

Third radio button element located and waited for visibility
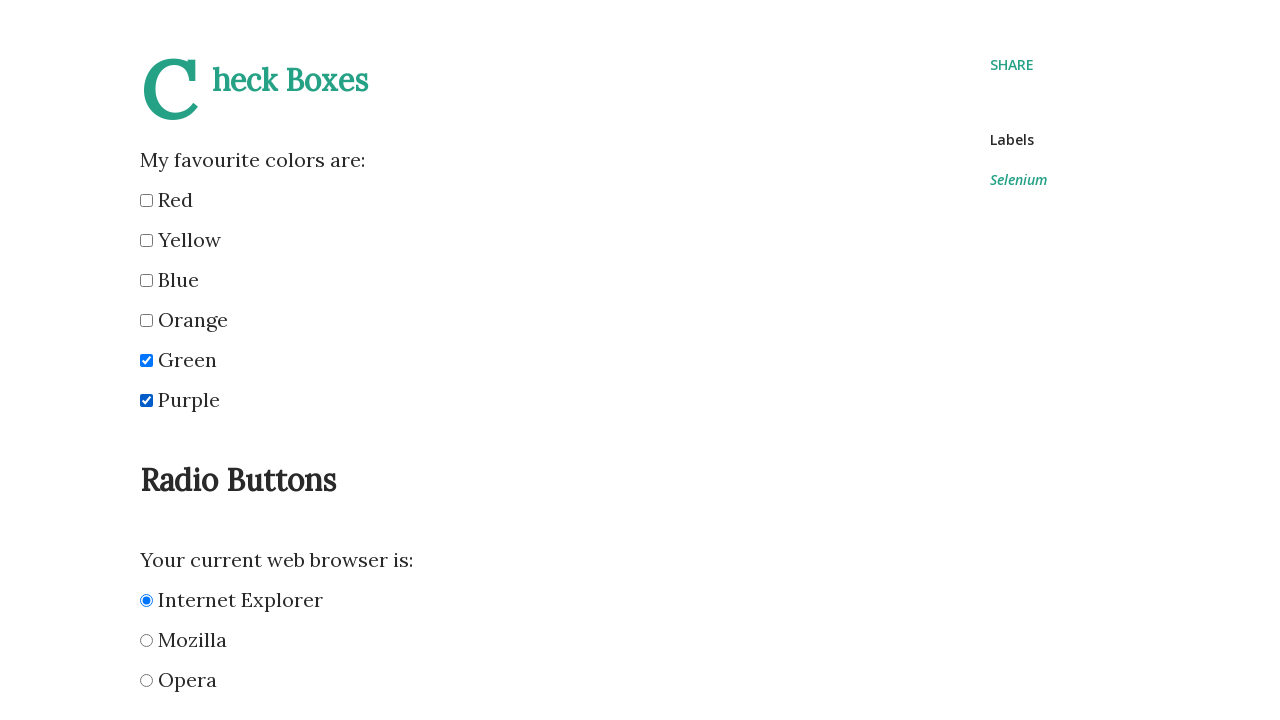

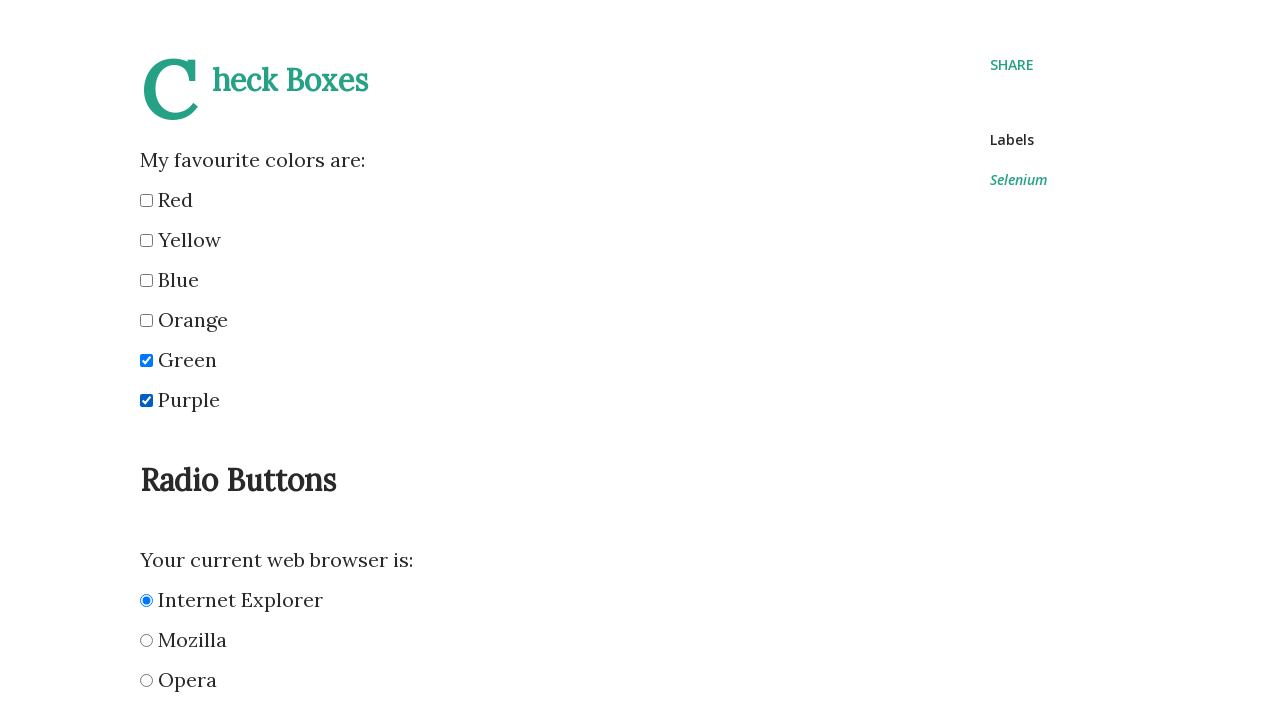